Tests dropdown selection functionality by selecting Option 1 and Option 2 from a dropdown menu and verifying the selections are correct.

Starting URL: https://the-internet.herokuapp.com/dropdown

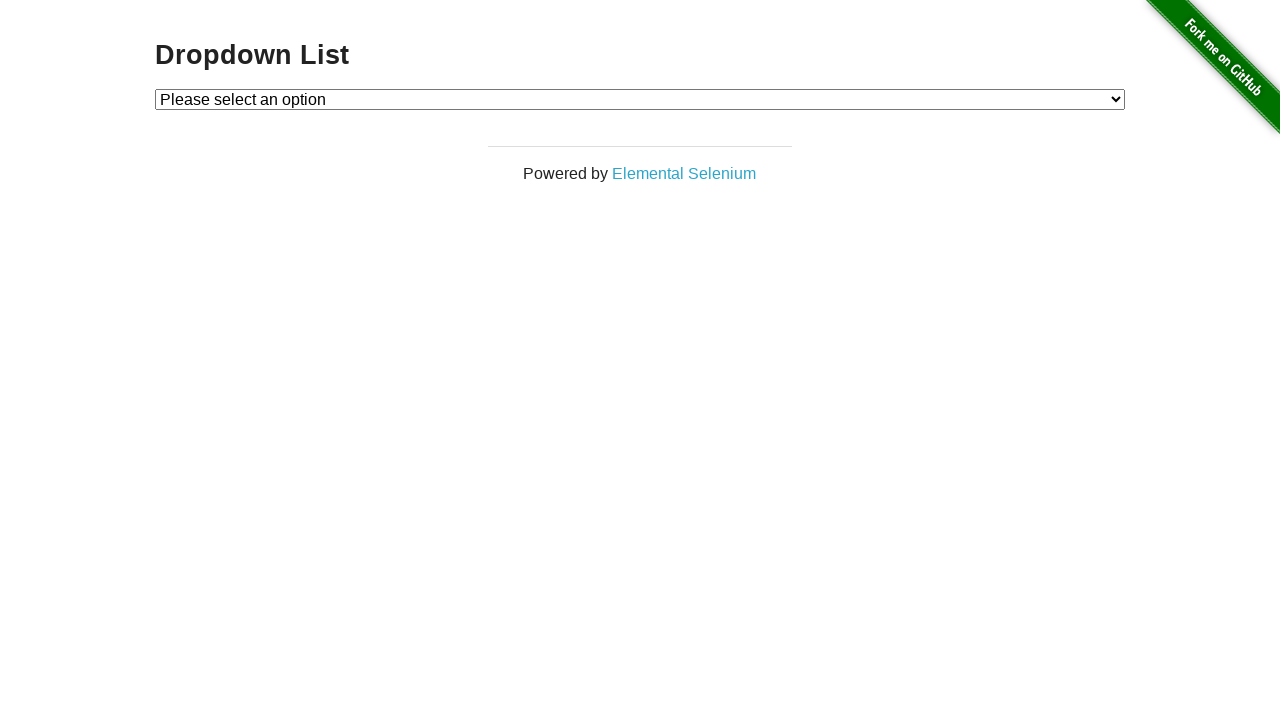

Selected 'Option 1' from dropdown menu on #dropdown
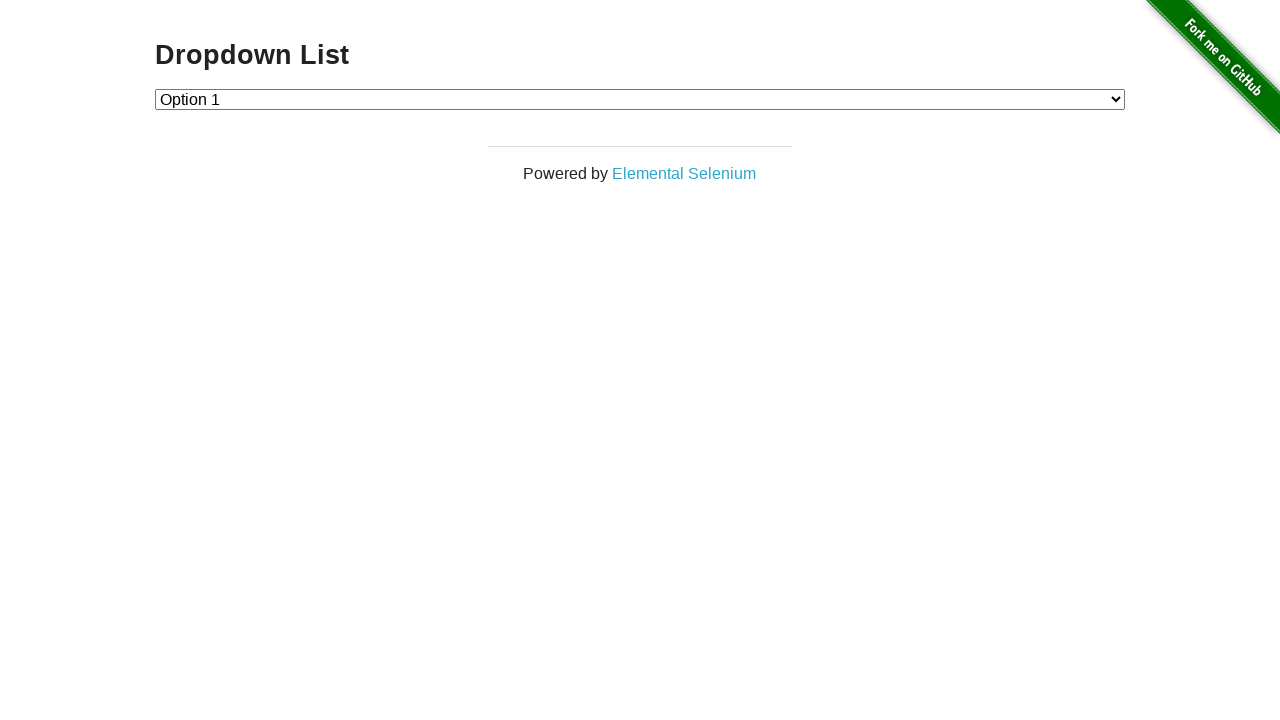

Retrieved dropdown value to verify Option 1 selection
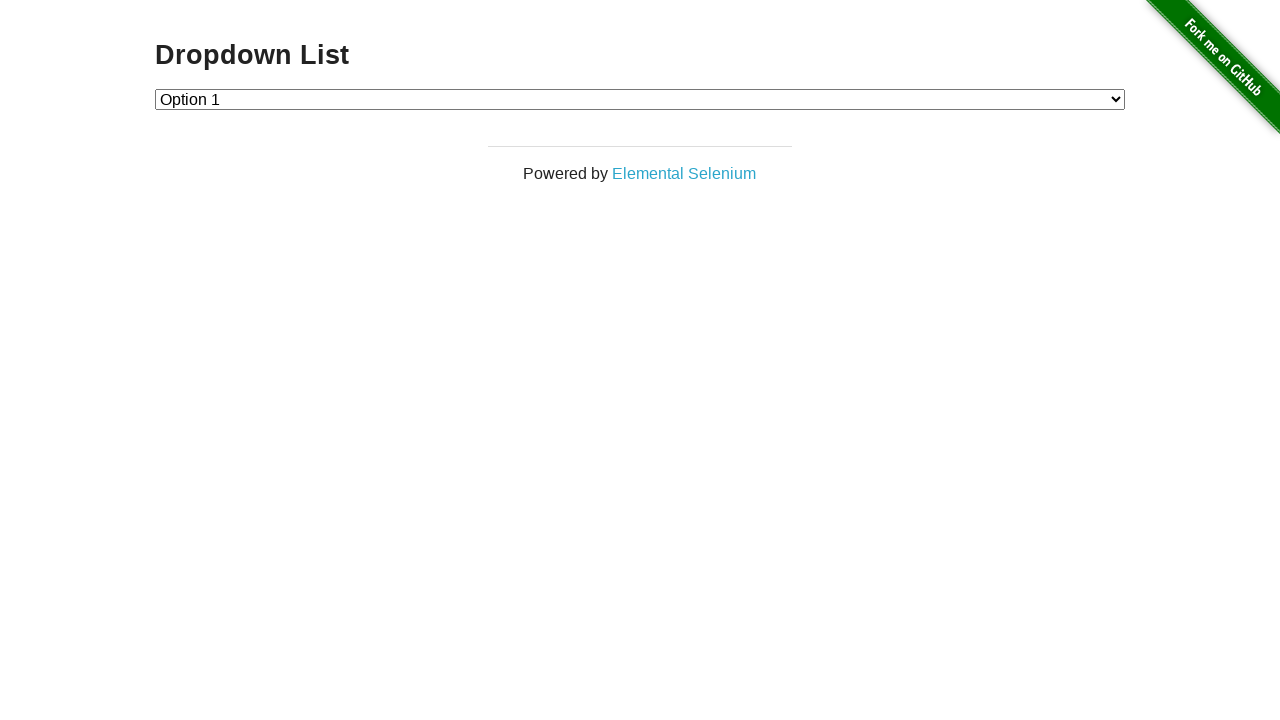

Assertion passed: Option 1 is correctly selected
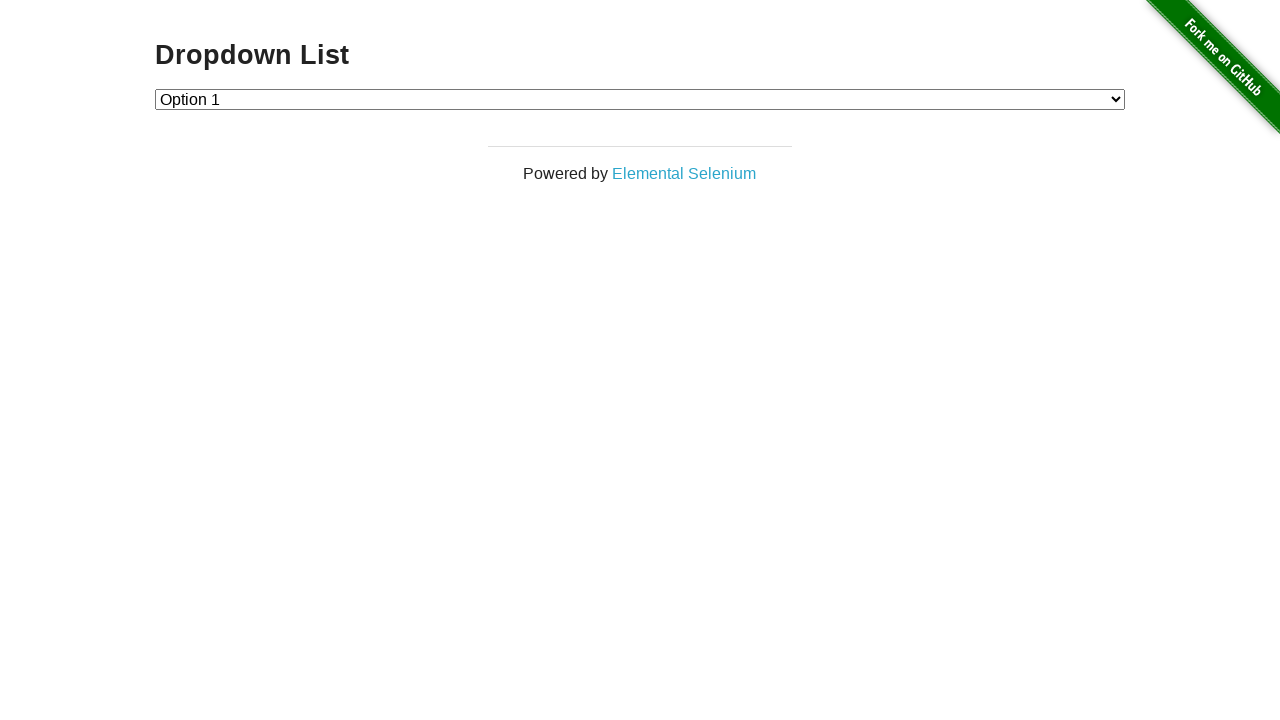

Selected 'Option 2' from dropdown menu on #dropdown
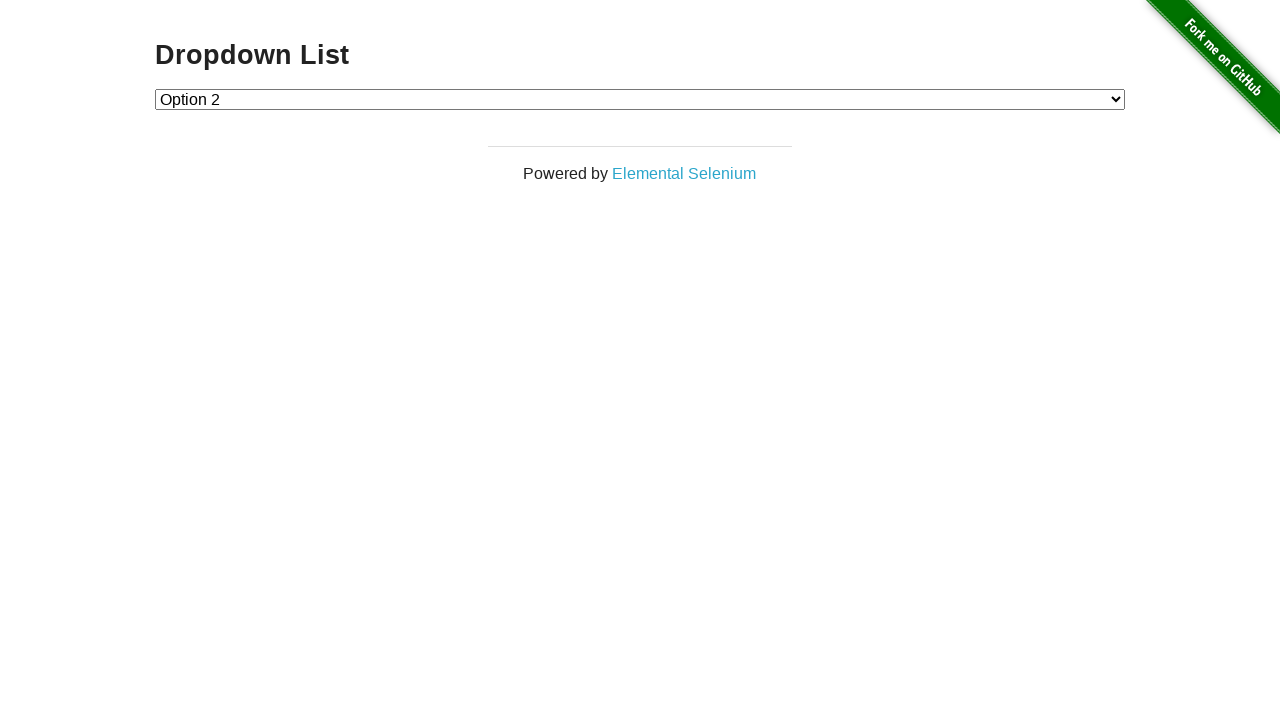

Retrieved dropdown value to verify Option 2 selection
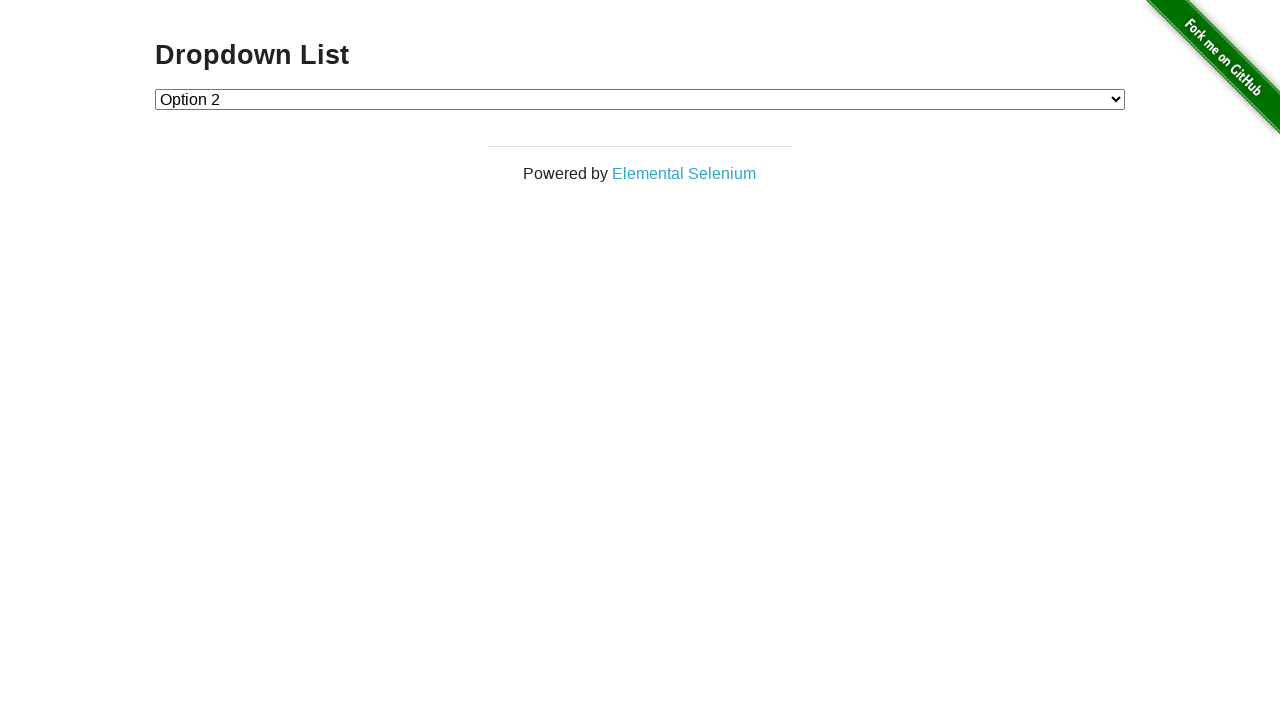

Assertion passed: Option 2 is correctly selected
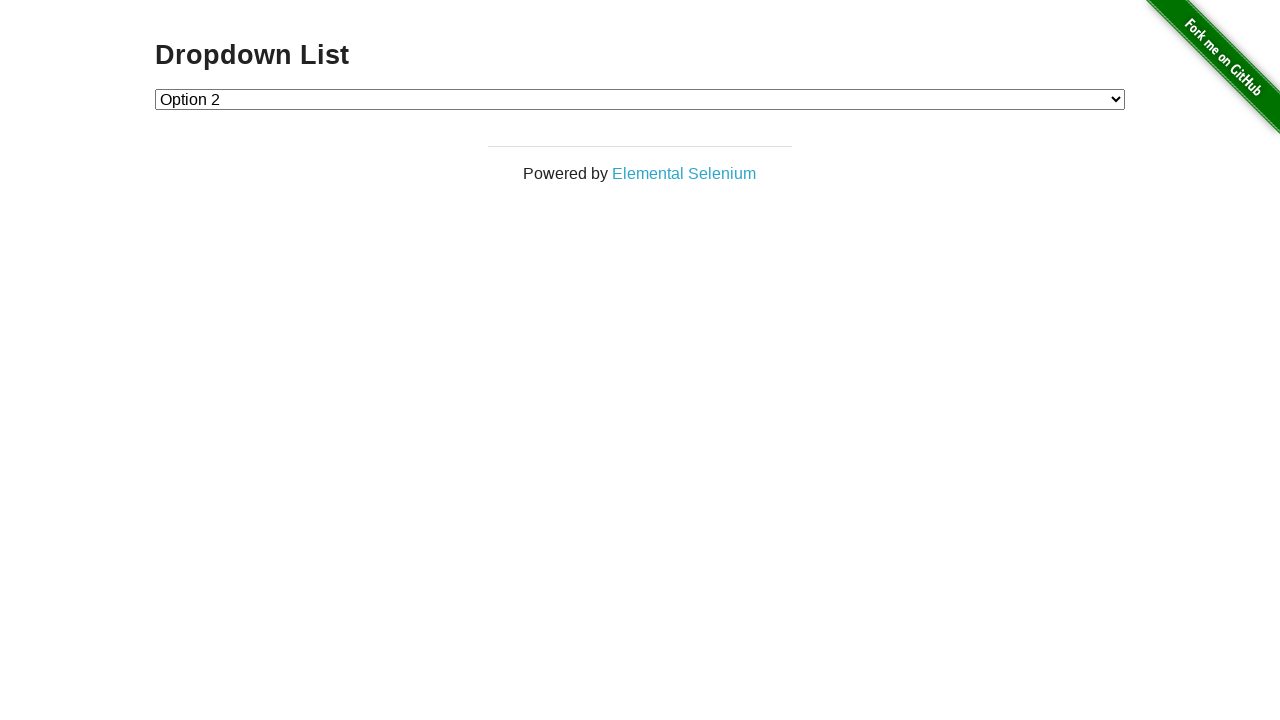

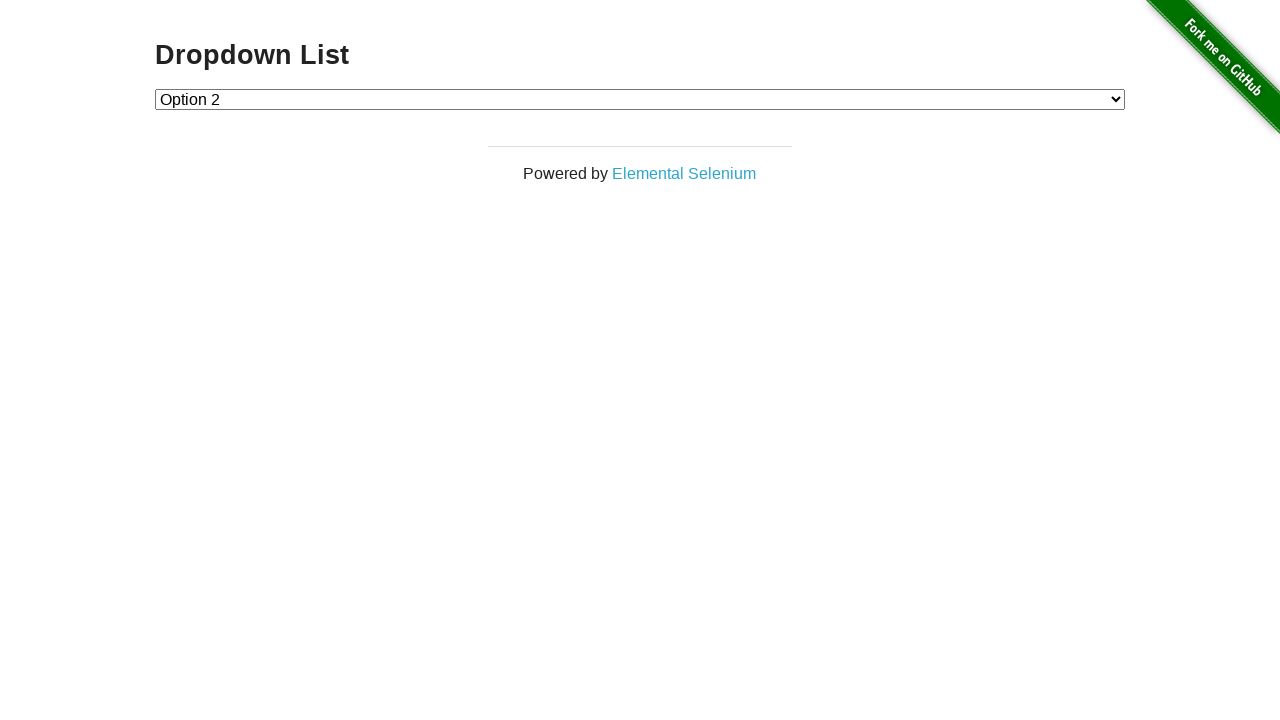